Tests that entered text is trimmed of whitespace when editing a todo

Starting URL: https://demo.playwright.dev/todomvc

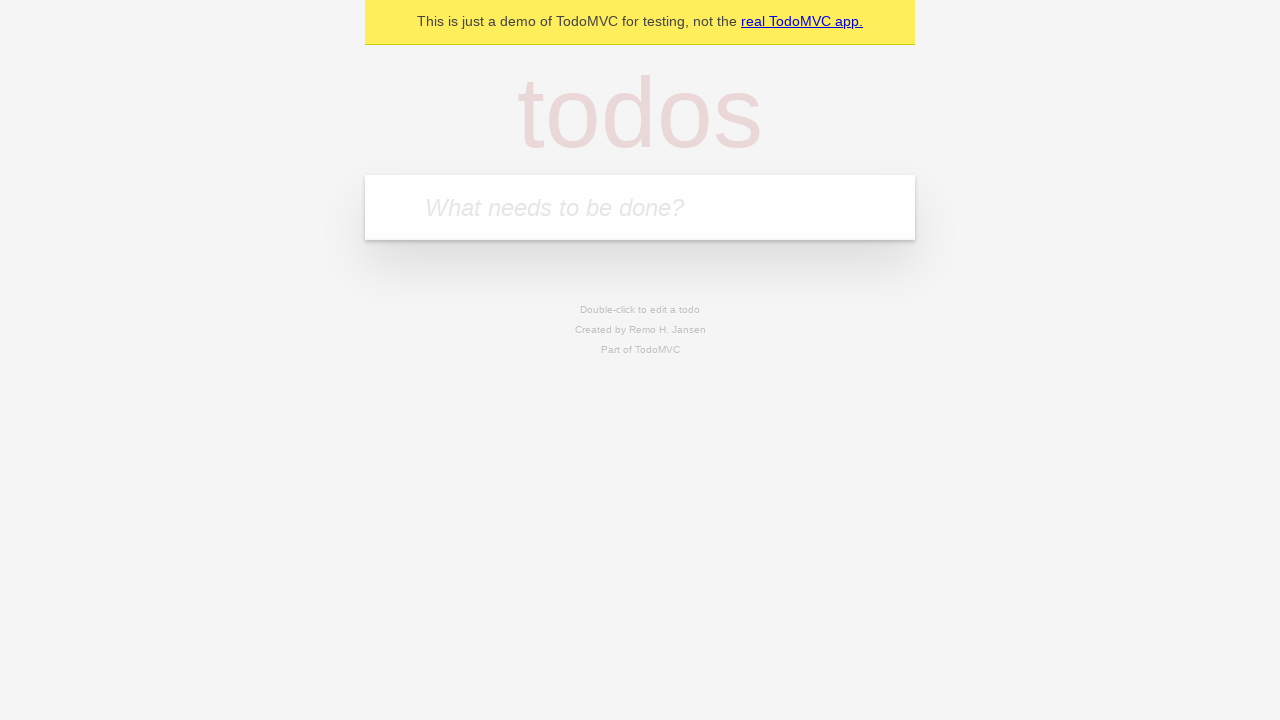

Filled todo input with 'buy some cheese' on internal:attr=[placeholder="What needs to be done?"i]
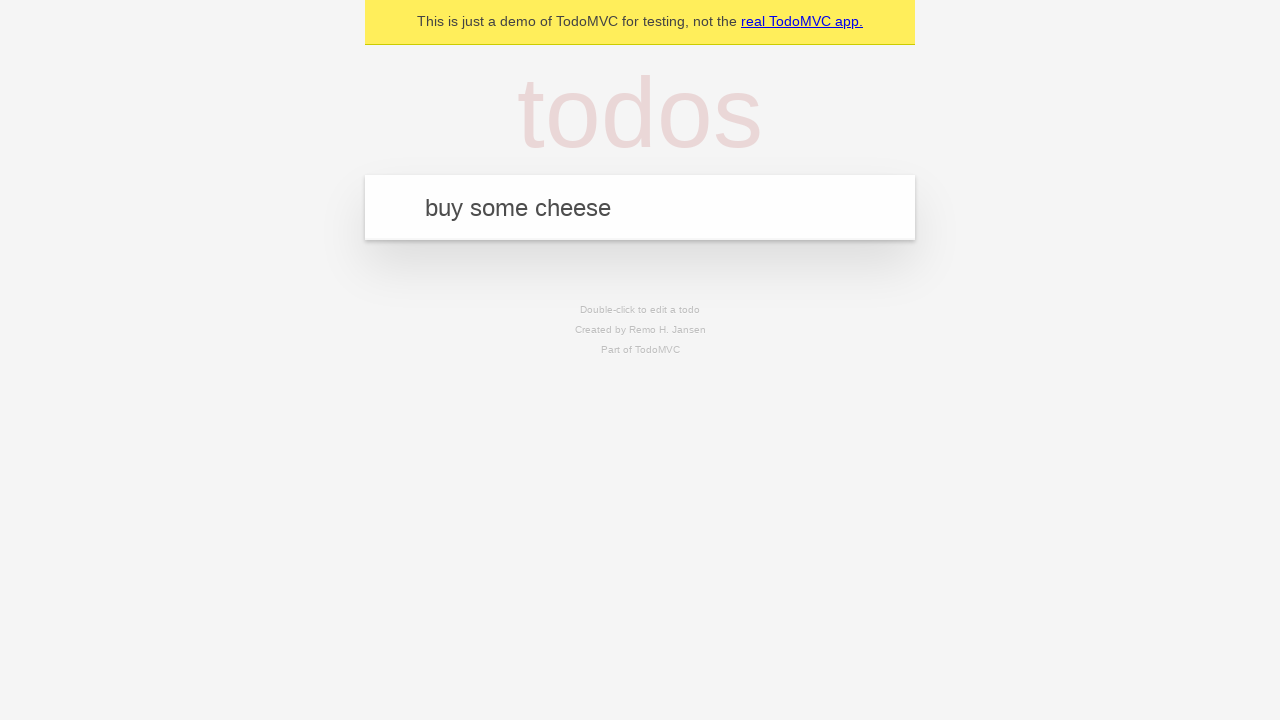

Pressed Enter to create todo 'buy some cheese' on internal:attr=[placeholder="What needs to be done?"i]
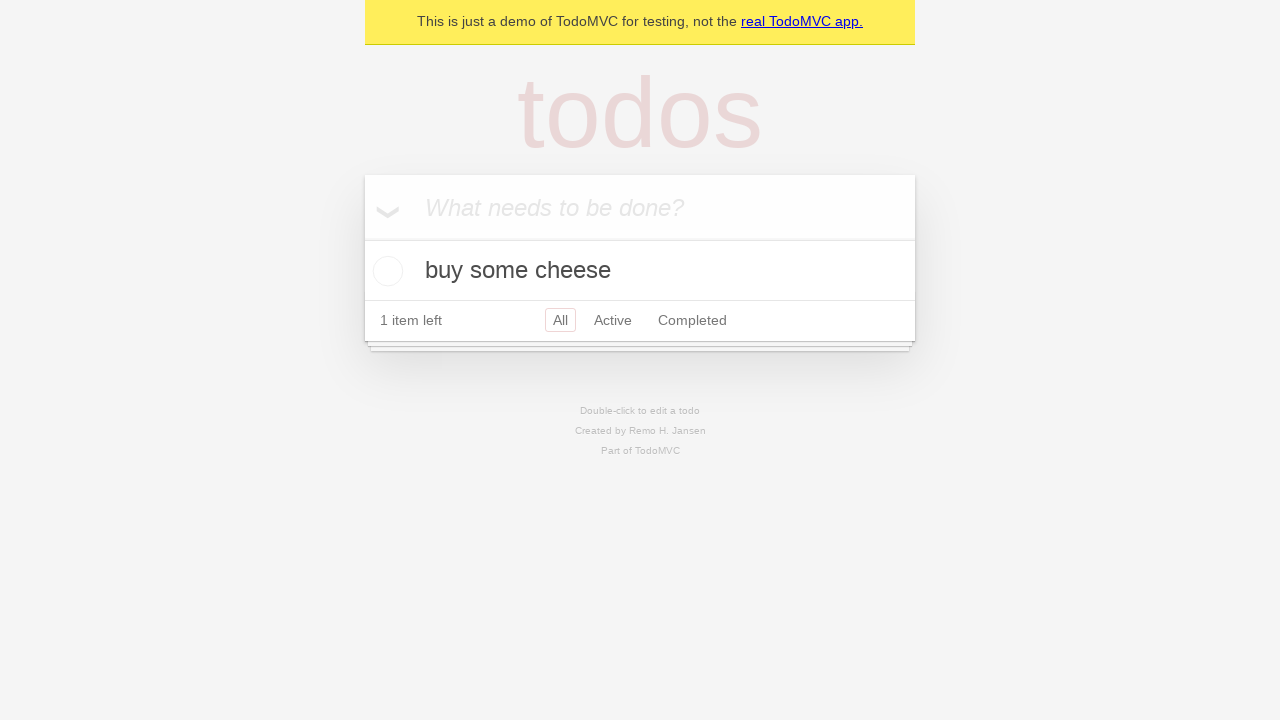

Filled todo input with 'feed the cat' on internal:attr=[placeholder="What needs to be done?"i]
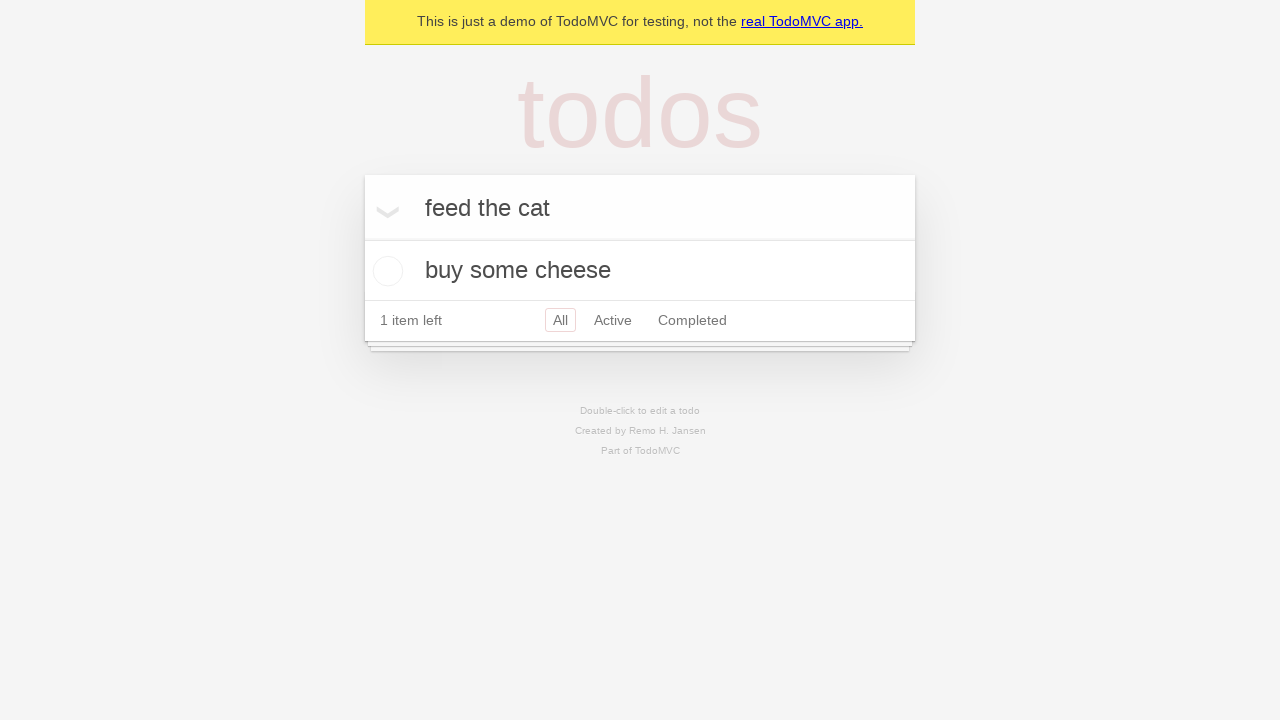

Pressed Enter to create todo 'feed the cat' on internal:attr=[placeholder="What needs to be done?"i]
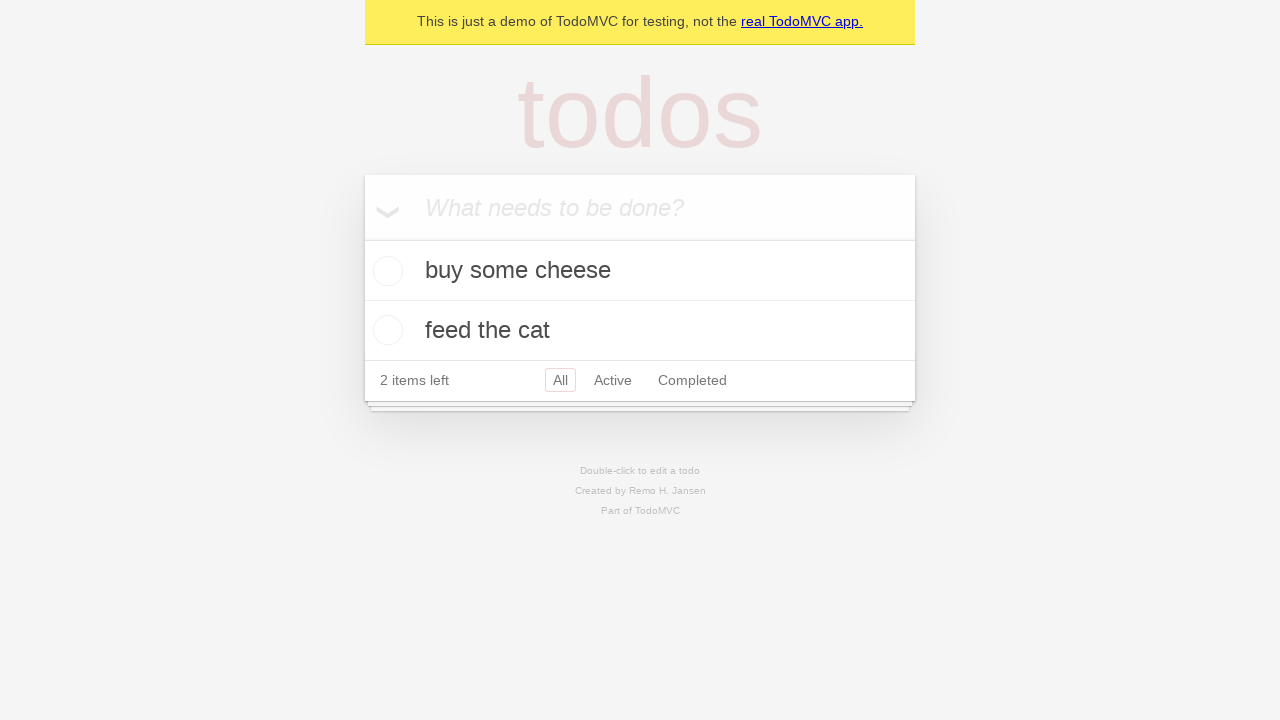

Filled todo input with 'book a doctors appointment' on internal:attr=[placeholder="What needs to be done?"i]
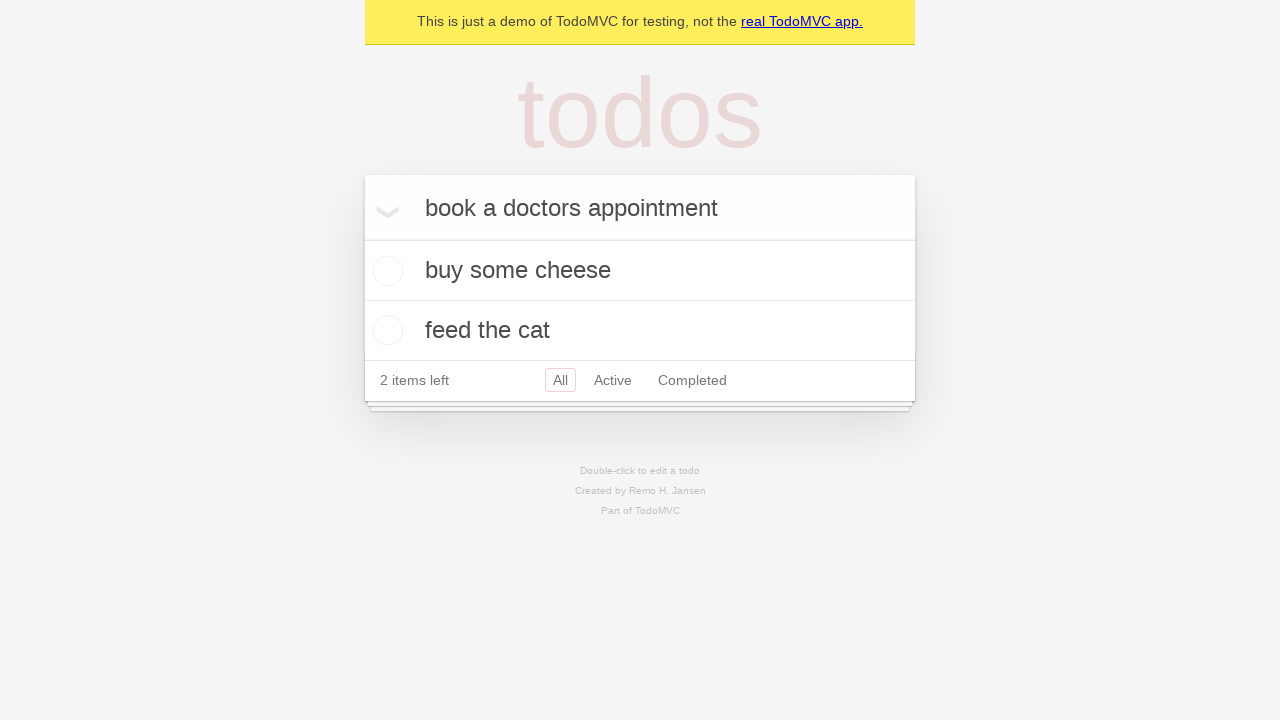

Pressed Enter to create todo 'book a doctors appointment' on internal:attr=[placeholder="What needs to be done?"i]
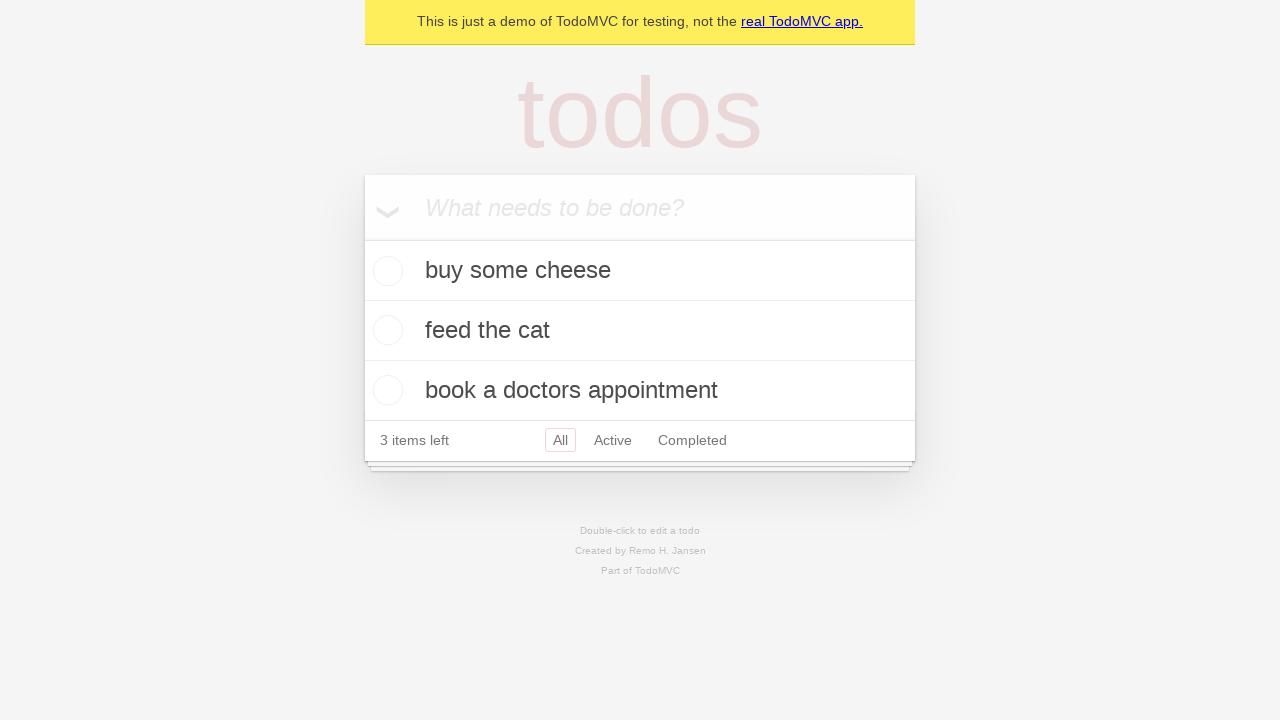

Double-clicked second todo item to enter edit mode at (640, 331) on internal:testid=[data-testid="todo-item"s] >> nth=1
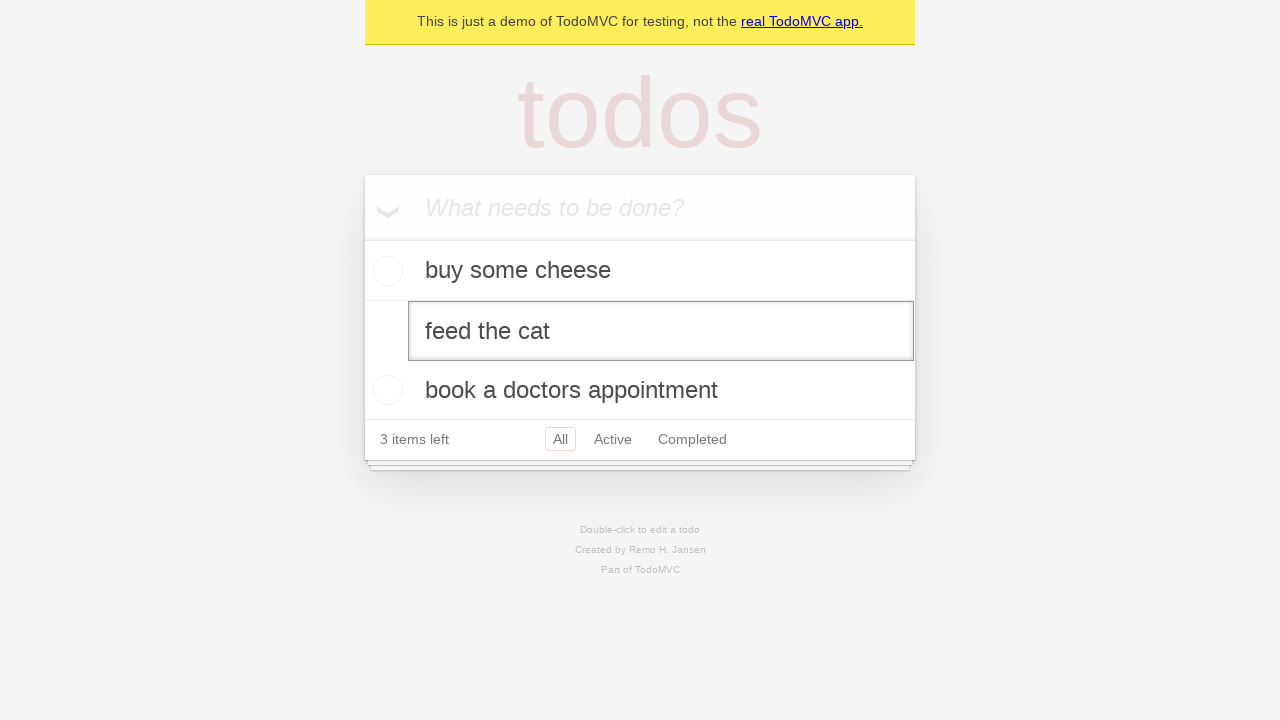

Filled edit field with text containing leading and trailing whitespace on internal:testid=[data-testid="todo-item"s] >> nth=1 >> internal:role=textbox[nam
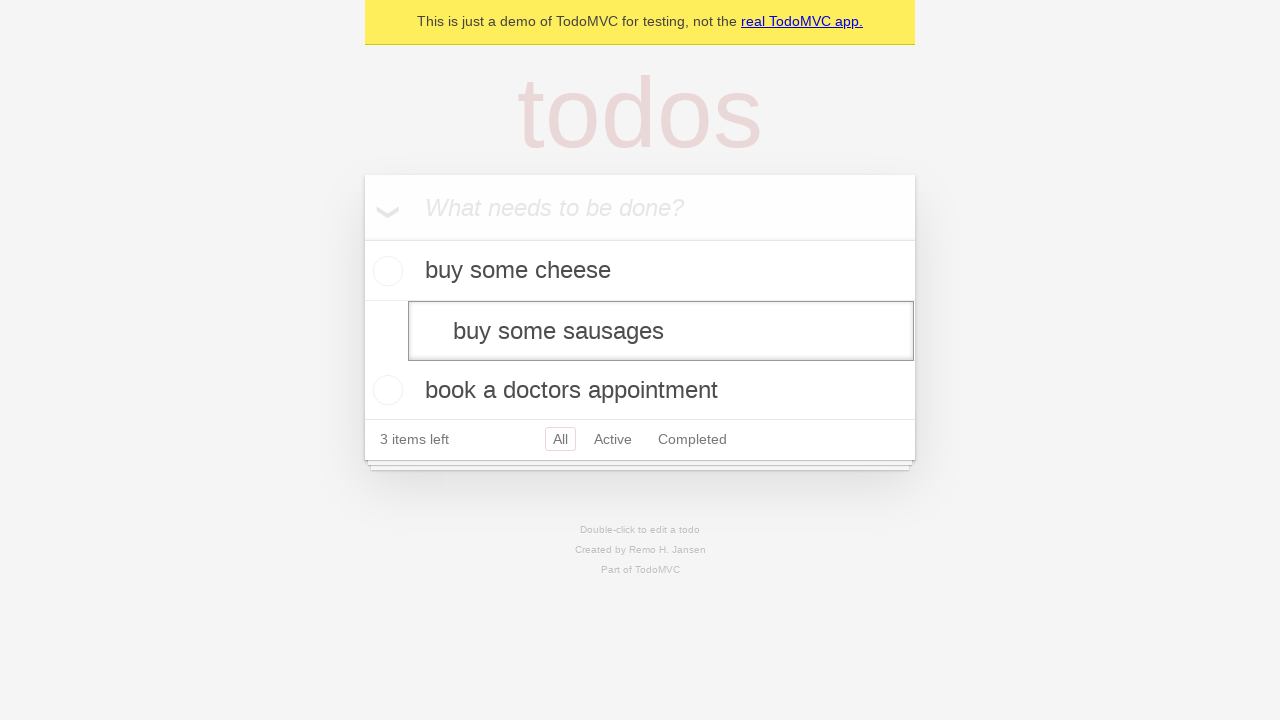

Pressed Enter to confirm edit and verify whitespace is trimmed on internal:testid=[data-testid="todo-item"s] >> nth=1 >> internal:role=textbox[nam
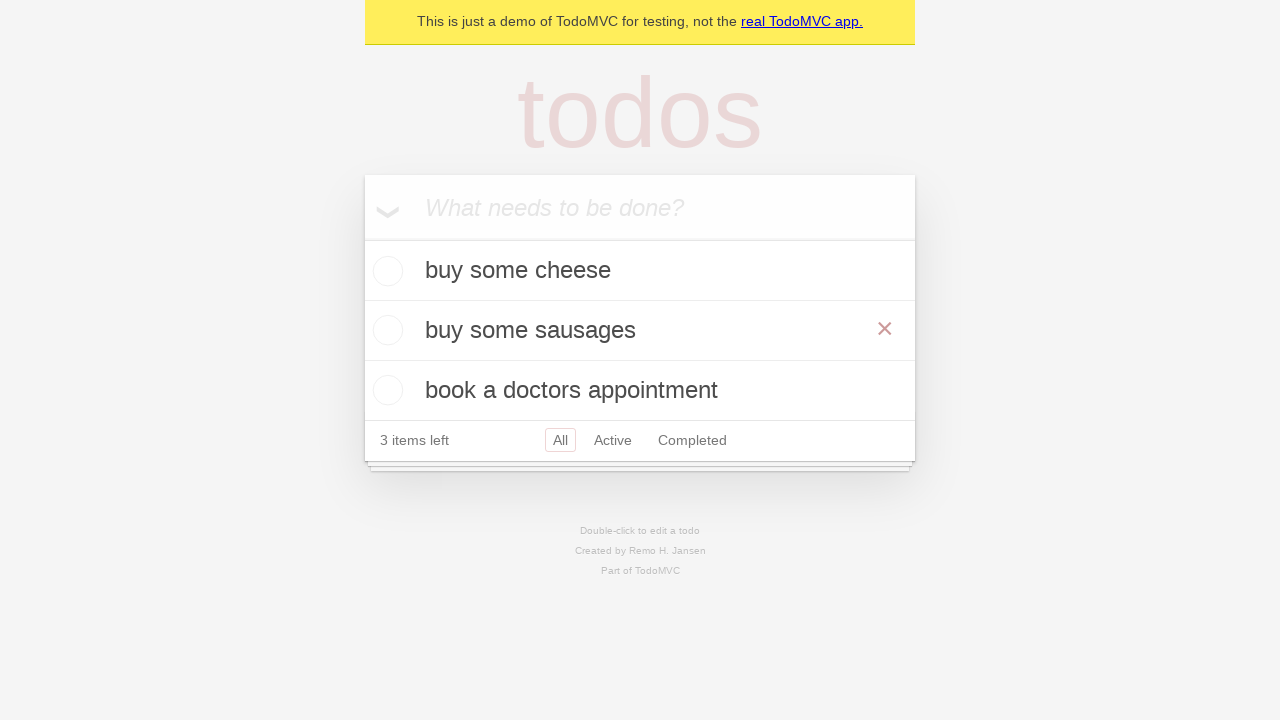

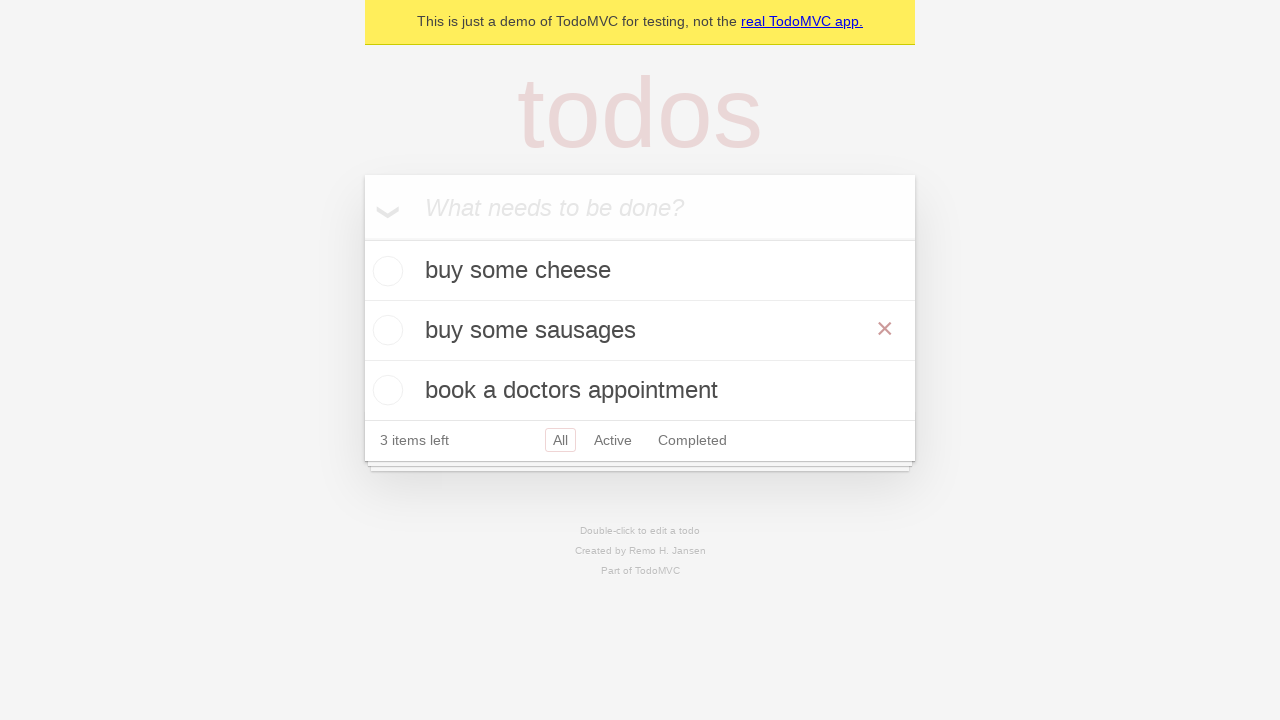